Navigates to a football statistics page and clicks on "All matches" filter to display match data

Starting URL: https://www.adamchoi.co.uk/overs/detailed

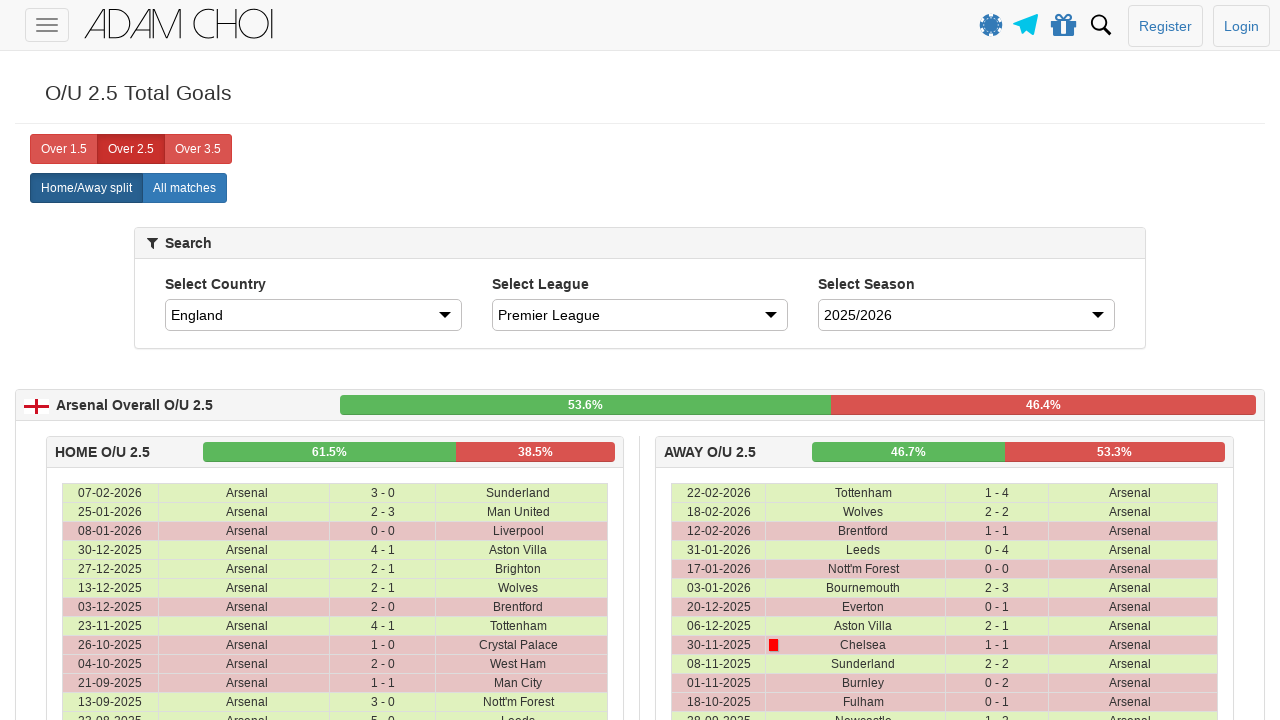

Navigated to football statistics page at https://www.adamchoi.co.uk/overs/detailed
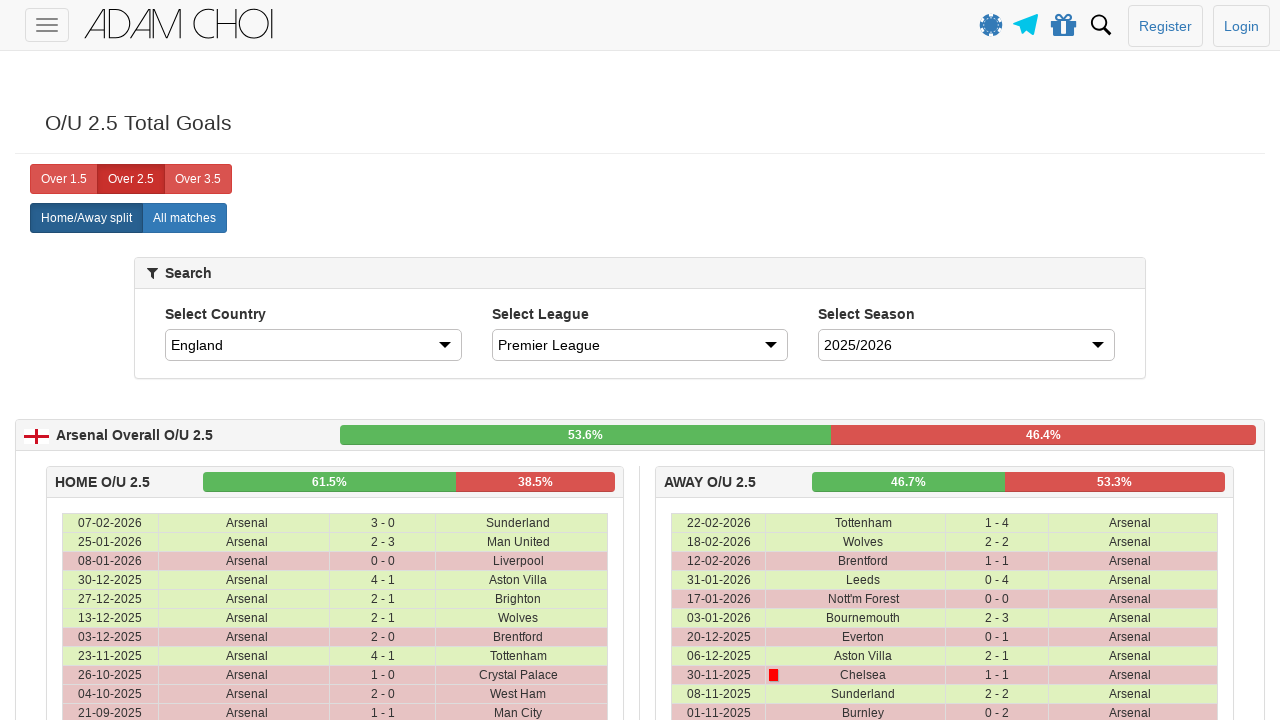

Clicked on 'All matches' filter to display match data at (184, 218) on xpath=//label[@analytics-event="All matches"]
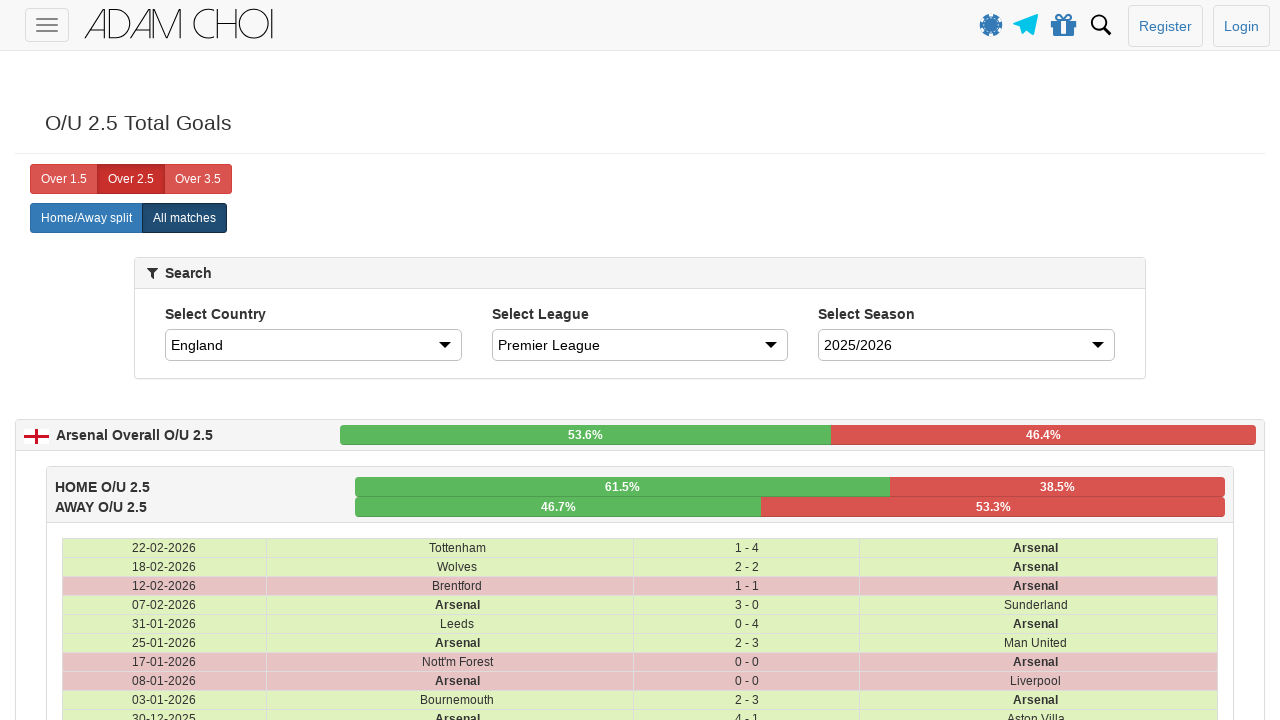

Matches table loaded with data
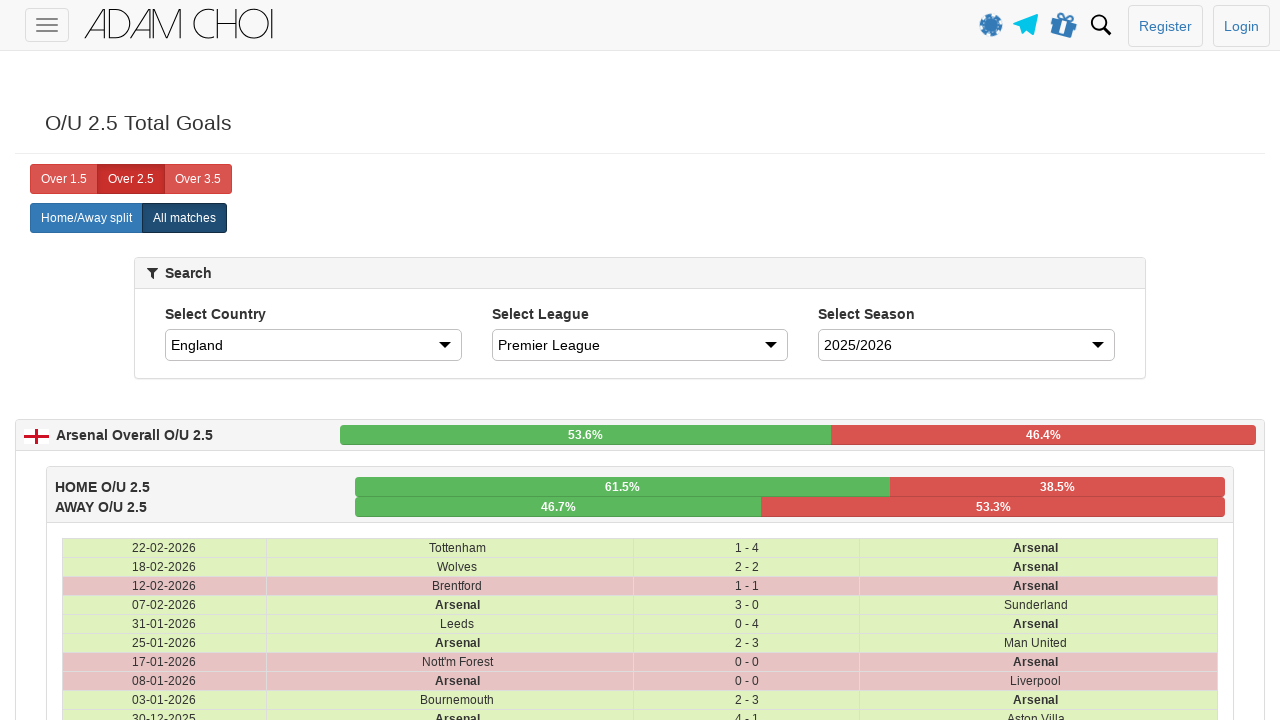

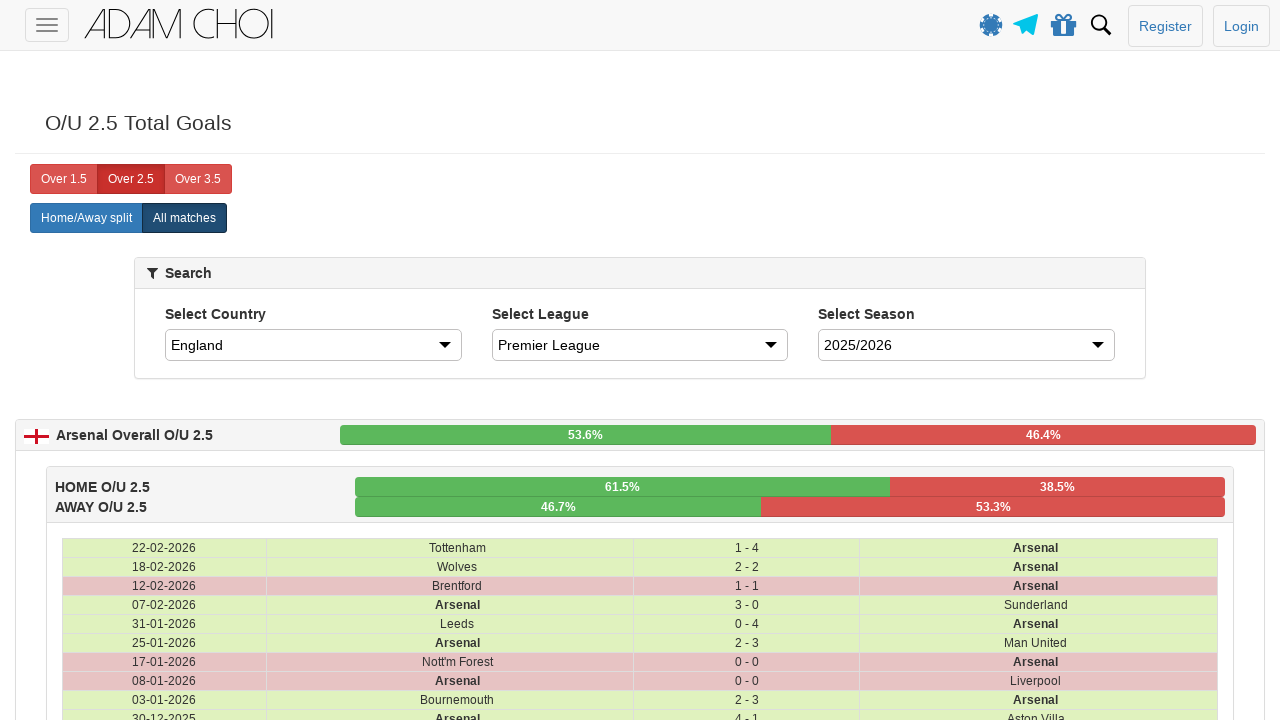